Tests dropdown selection functionality by verifying dropdown visibility, selecting Option3, and confirming the selection

Starting URL: https://rahulshettyacademy.com/AutomationPractice/

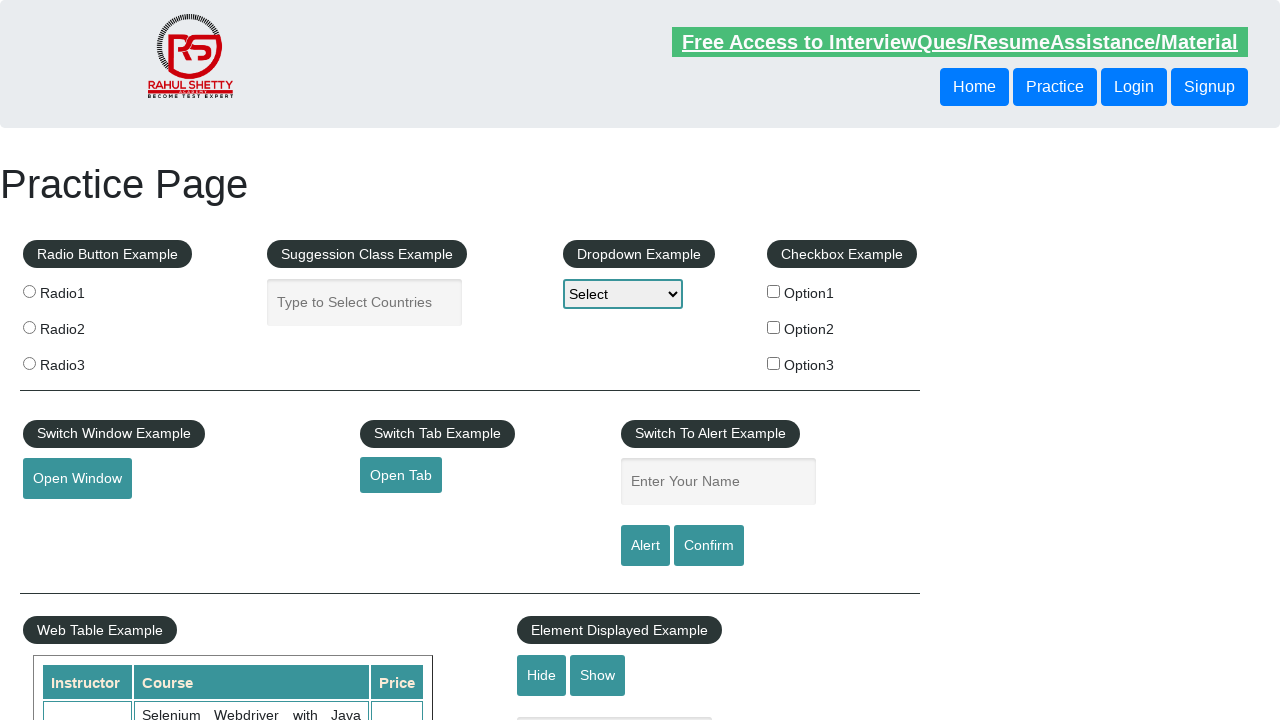

Verified dropdown menu is visible
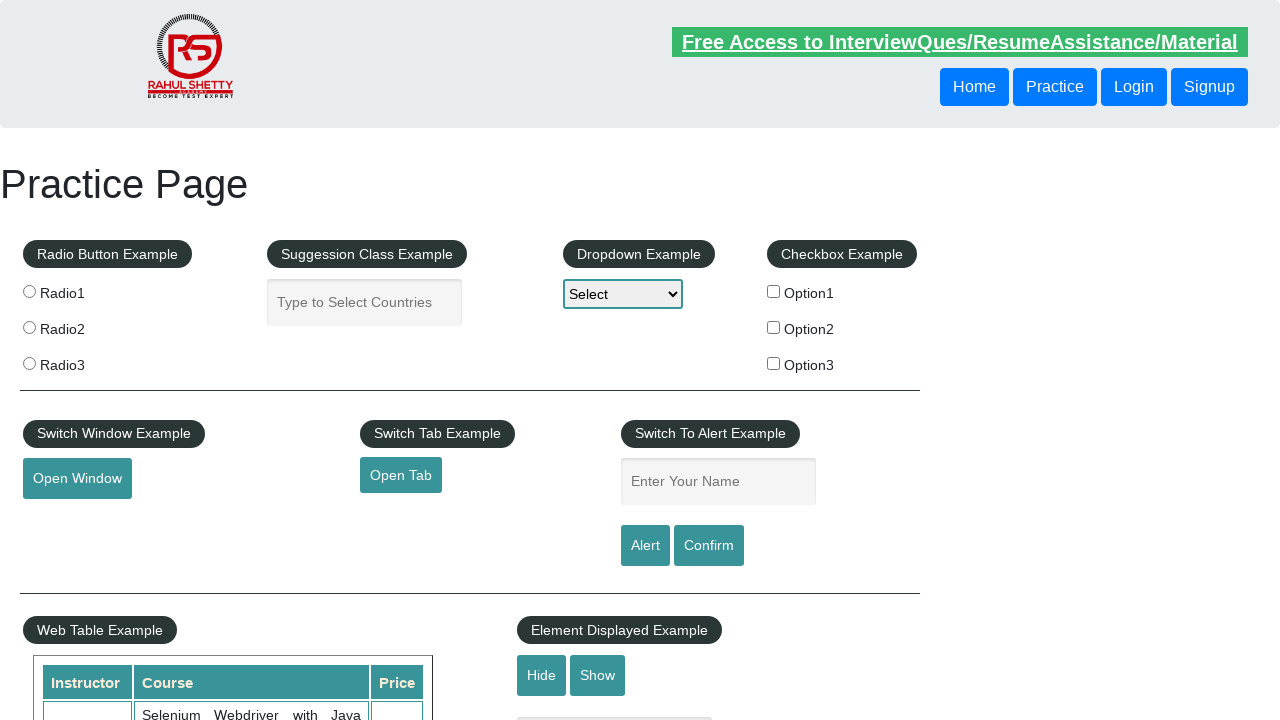

Selected Option3 from dropdown menu on select#dropdown-class-example
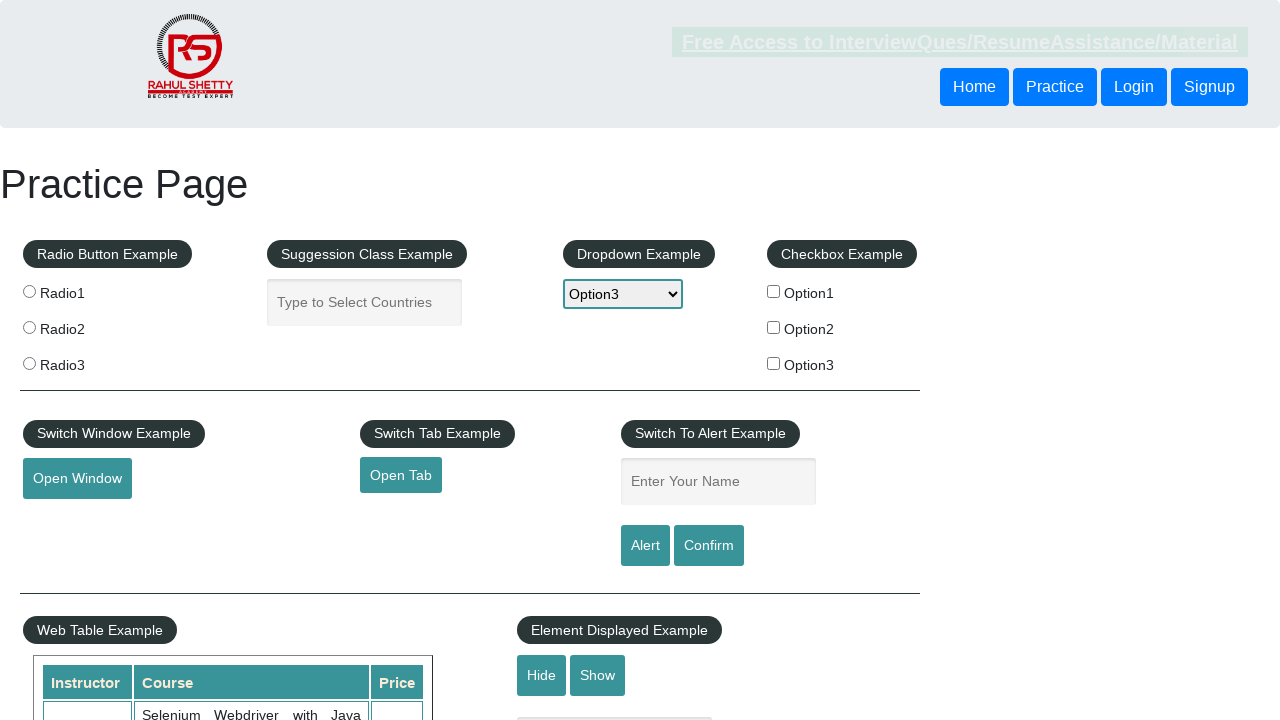

Confirmed Option3 is selected in dropdown
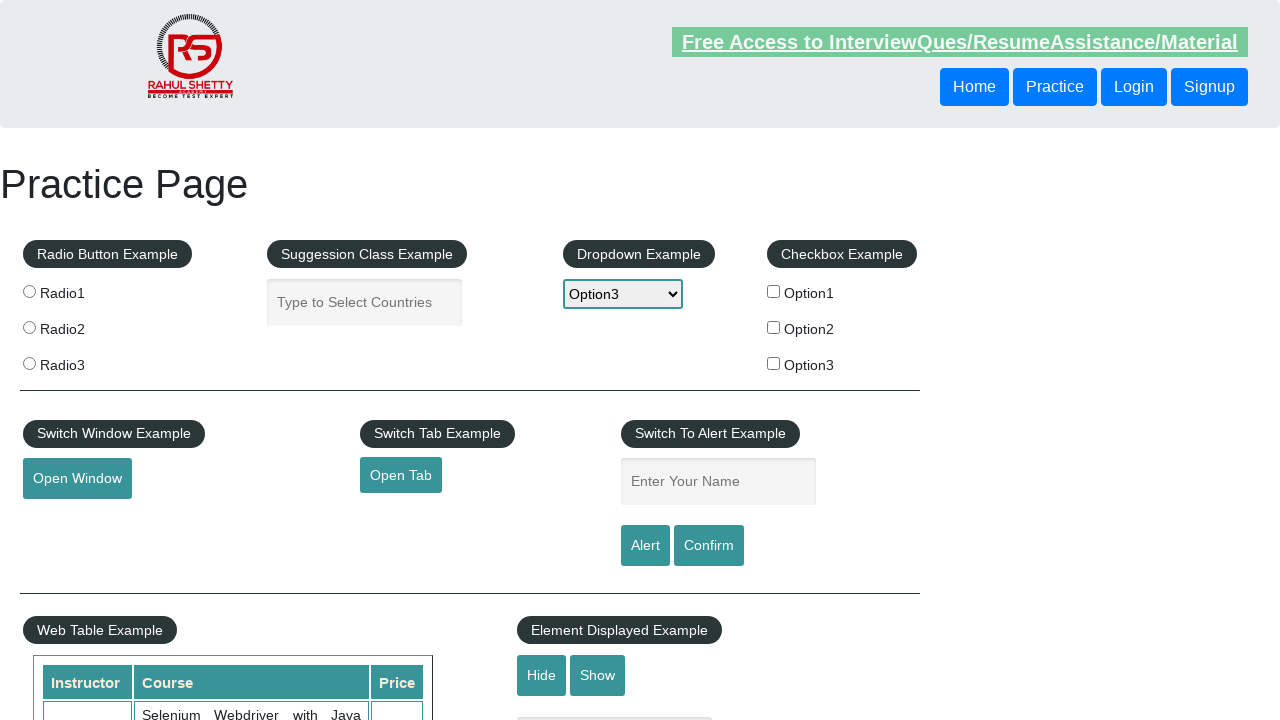

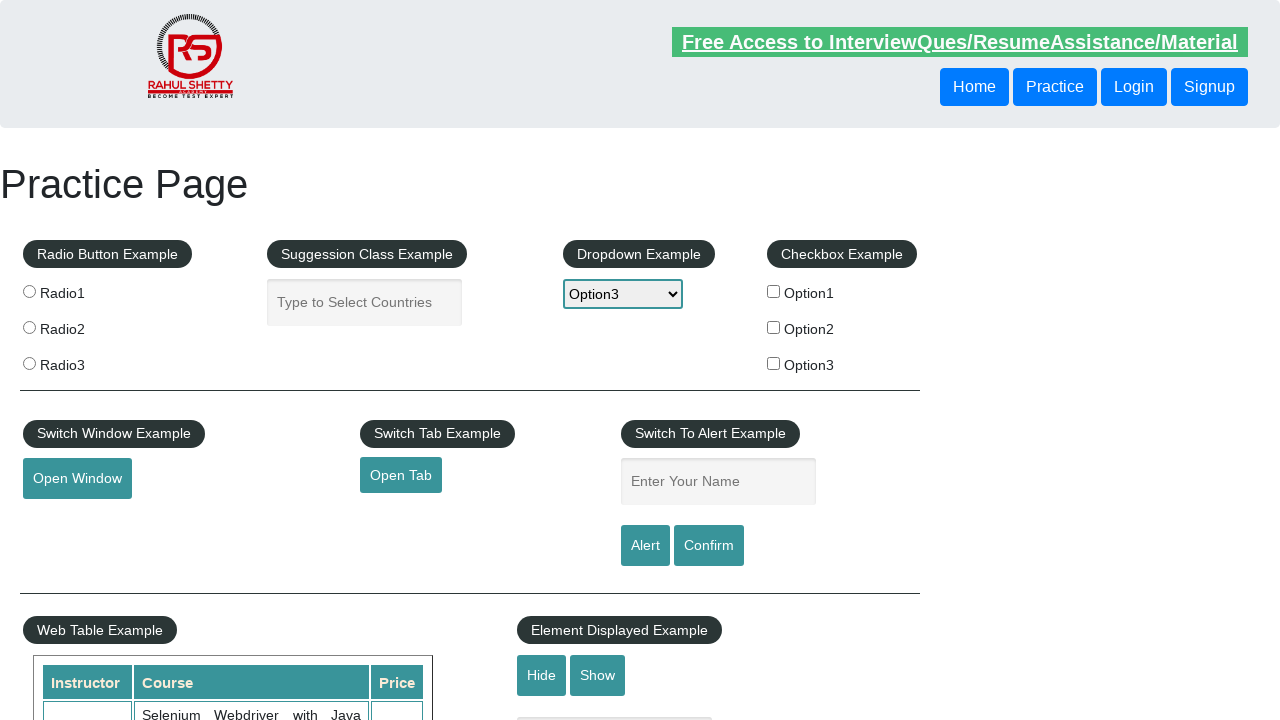